Fills out and submits an Angular practice form including email, password, checkbox, name, gender dropdown, and additional text fields, then verifies successful submission

Starting URL: https://rahulshettyacademy.com/angularpractice/

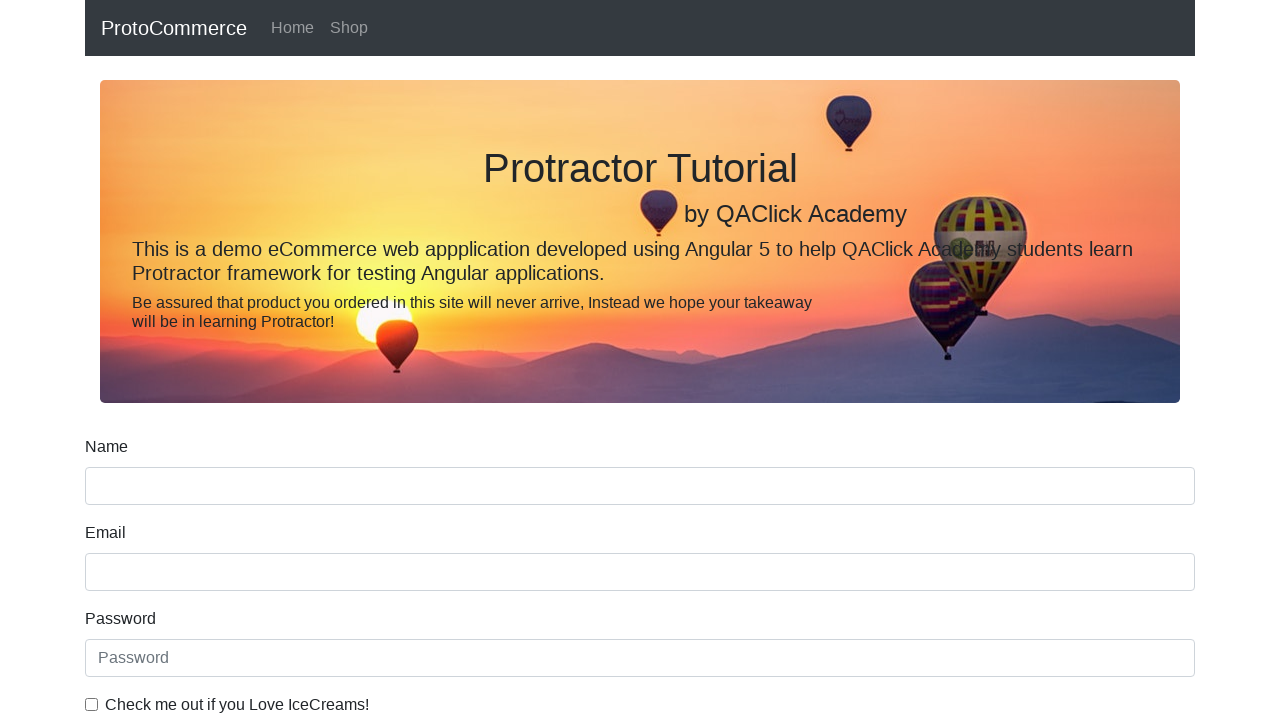

Filled email field with 'bhagya@gmail.com' on input[name='email']
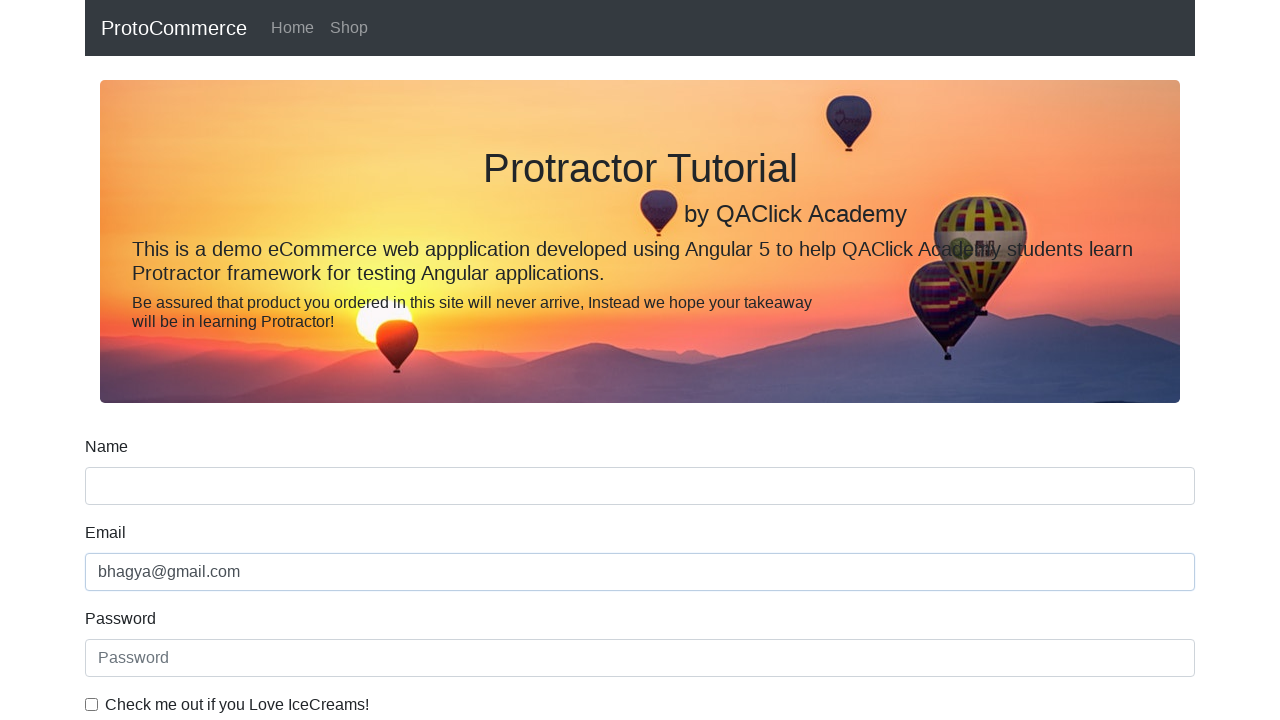

Filled password field with 'priya' on #exampleInputPassword1
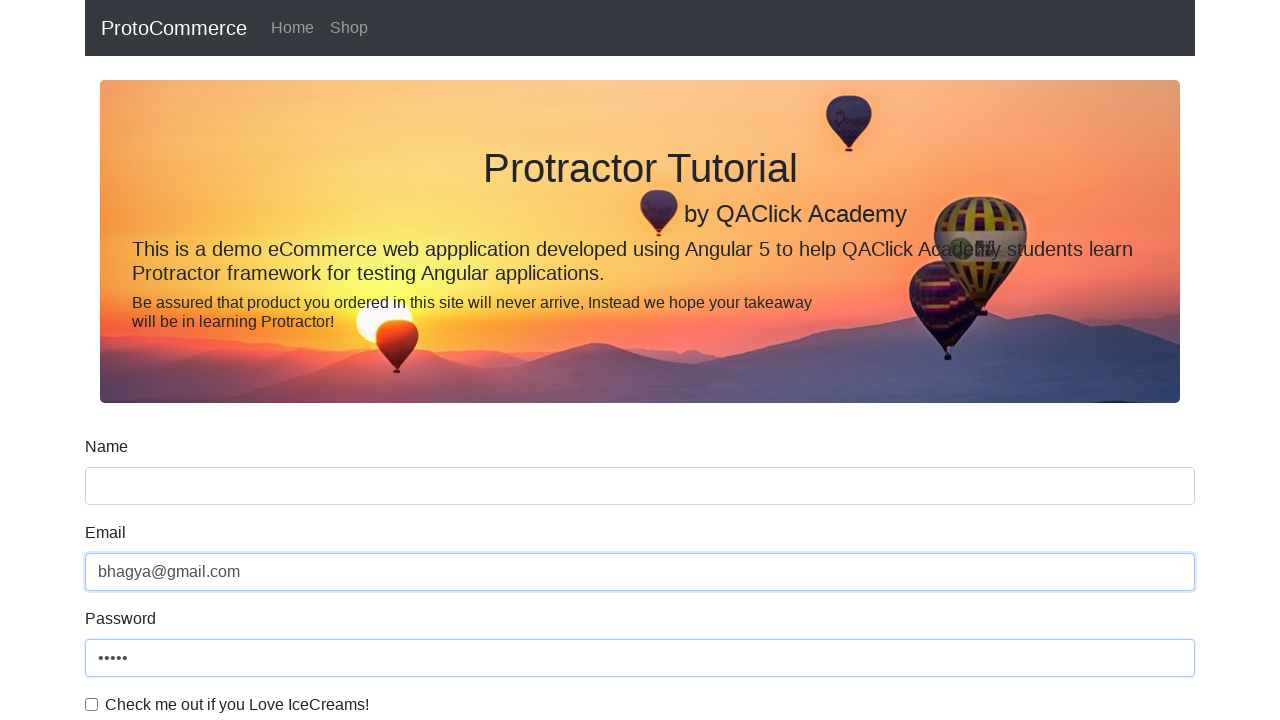

Clicked checkbox to enable agreement at (92, 704) on #exampleCheck1
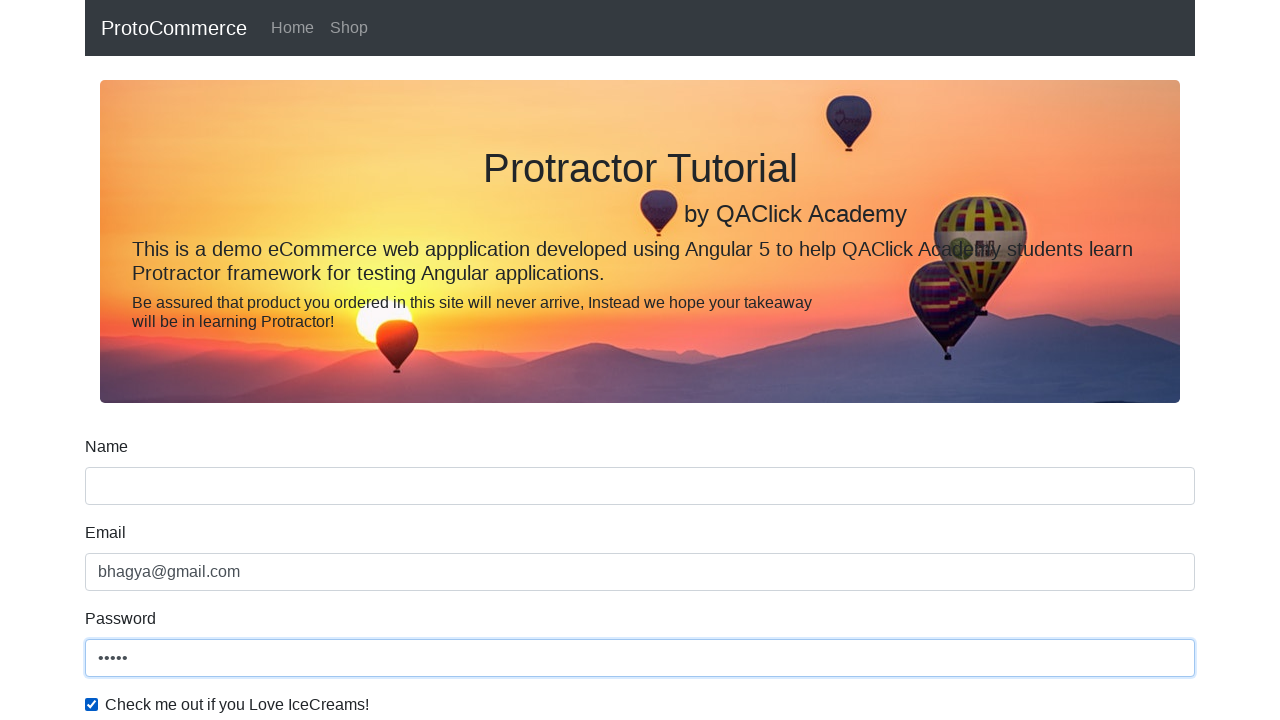

Filled name field with 'Bhagya' on input[name='name']
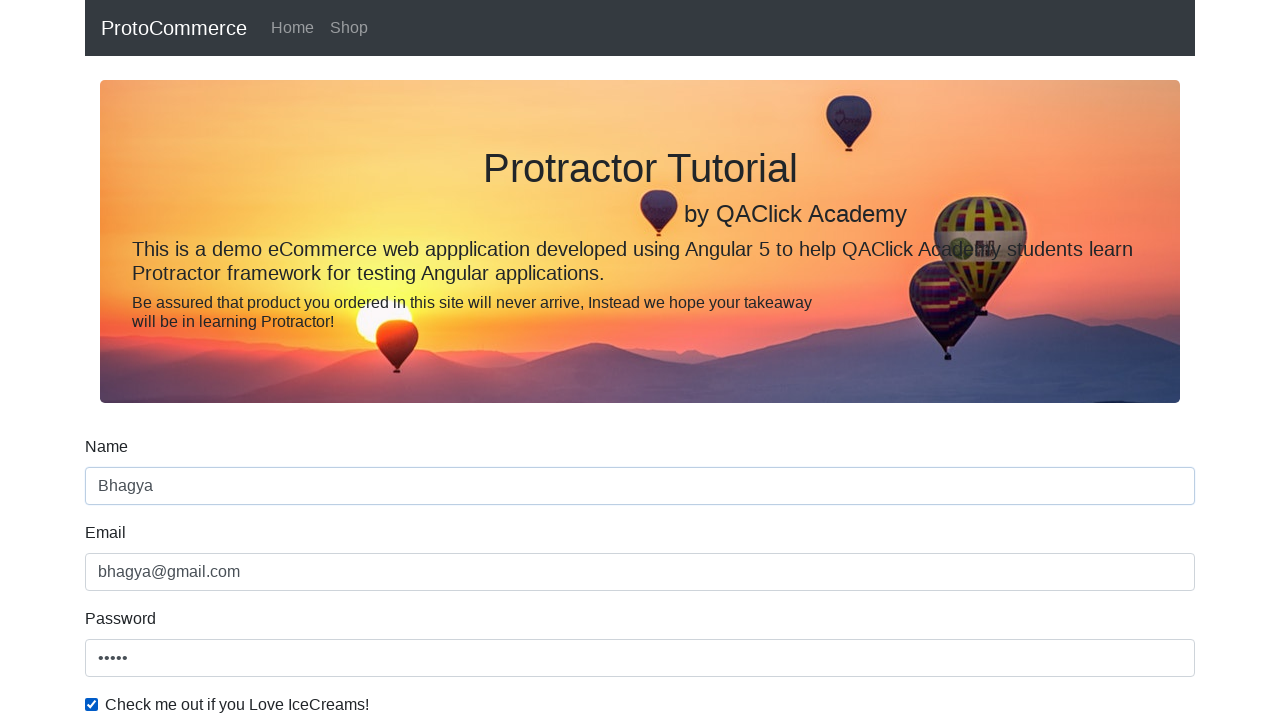

Selected 'Female' from gender dropdown on #exampleFormControlSelect1
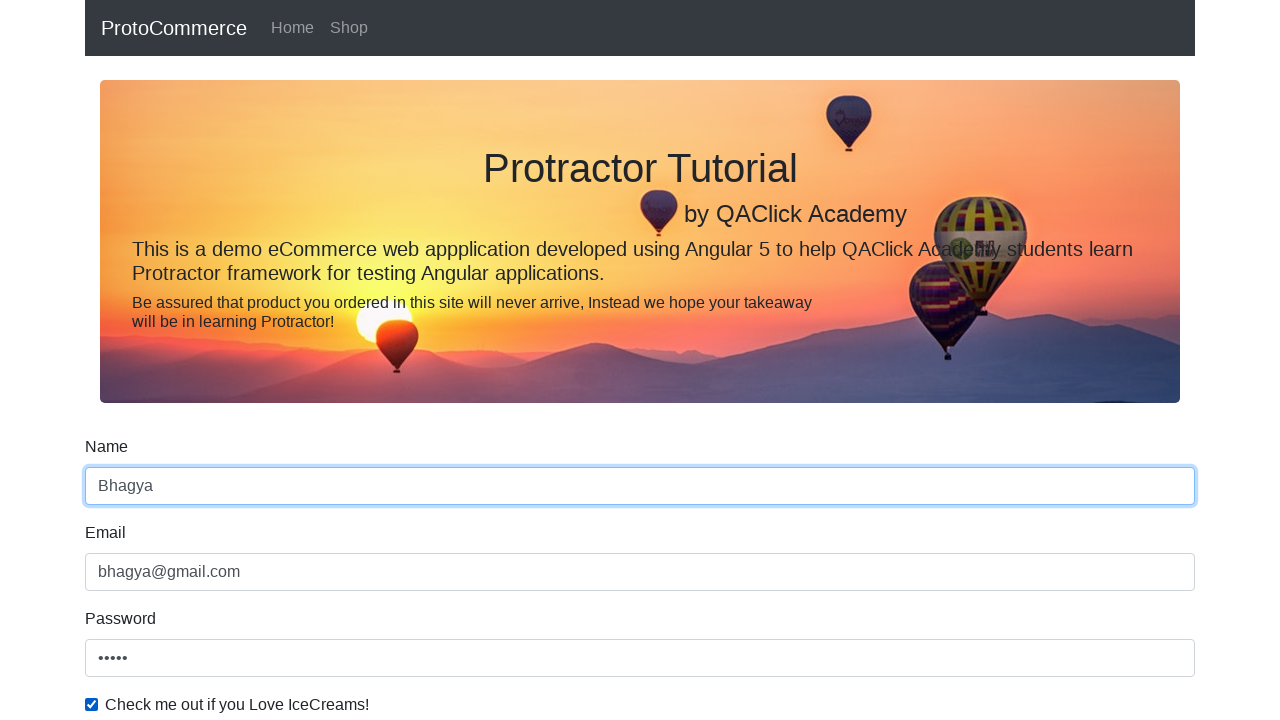

Changed gender selection to 'Male' (index 1) on #exampleFormControlSelect1
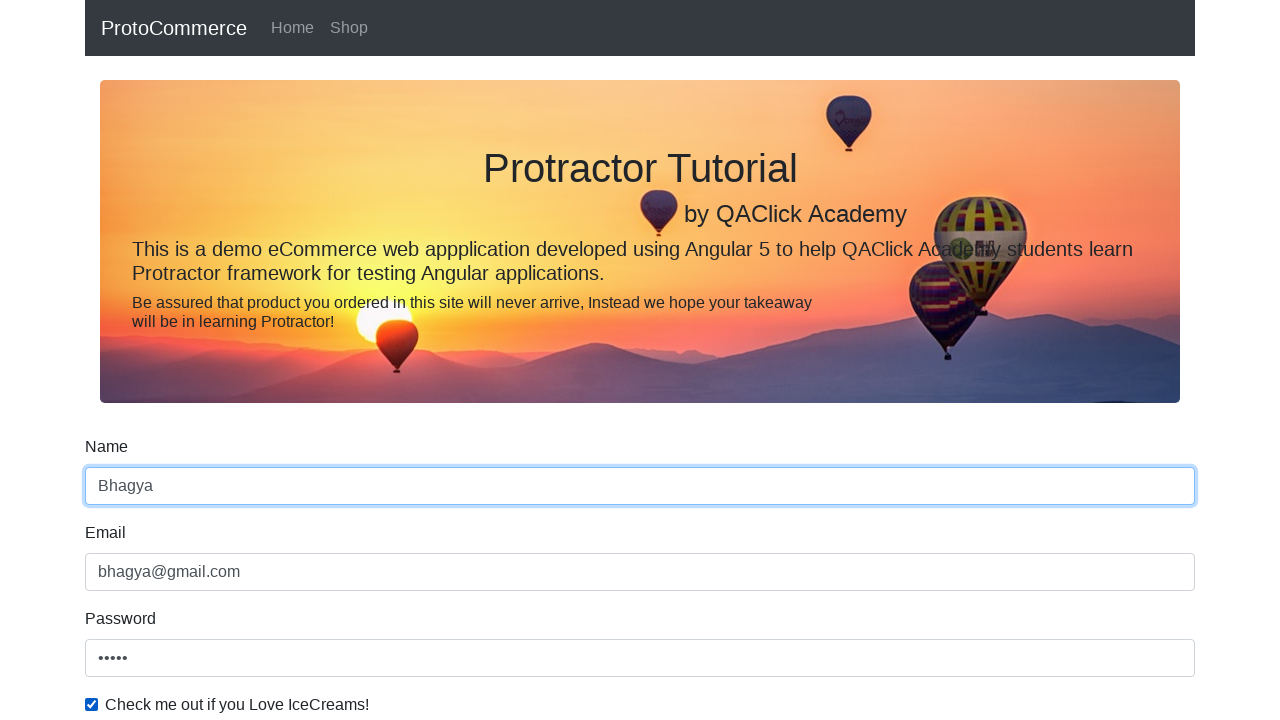

Clicked submit button to submit the form at (123, 491) on xpath=//input[@type='submit']
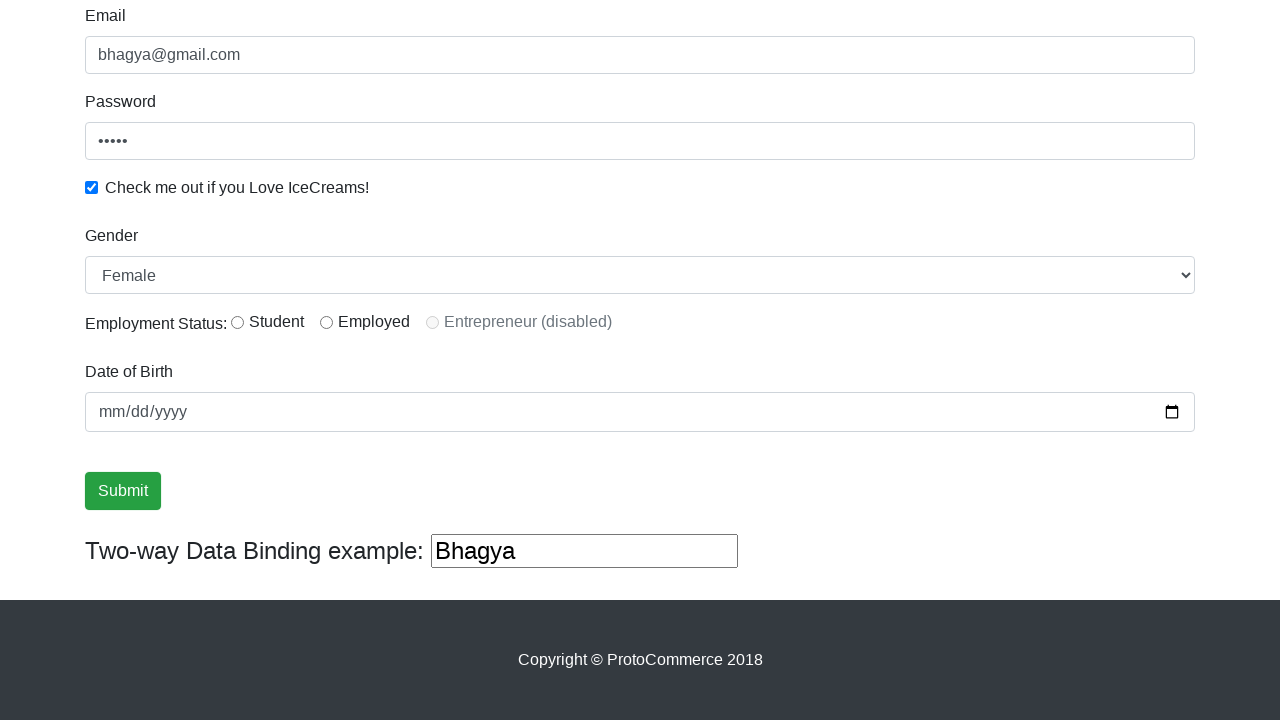

Success message appeared after form submission
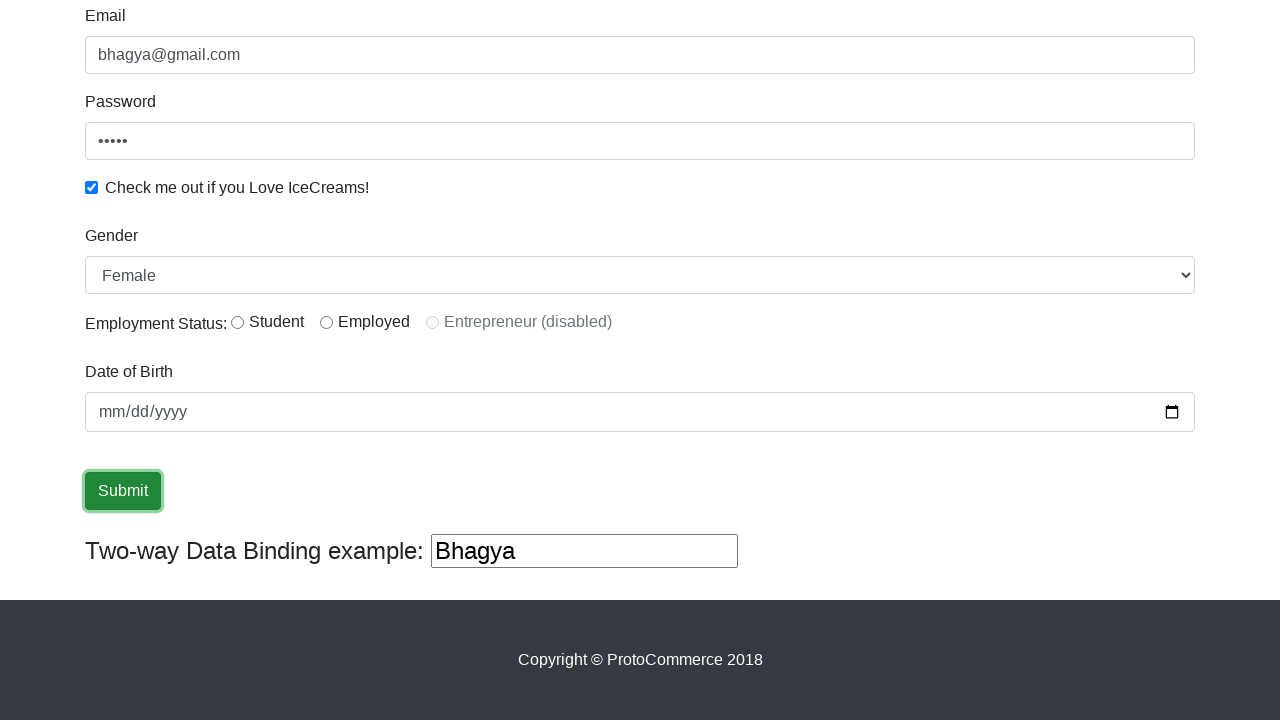

Verified success message contains 'Success' text
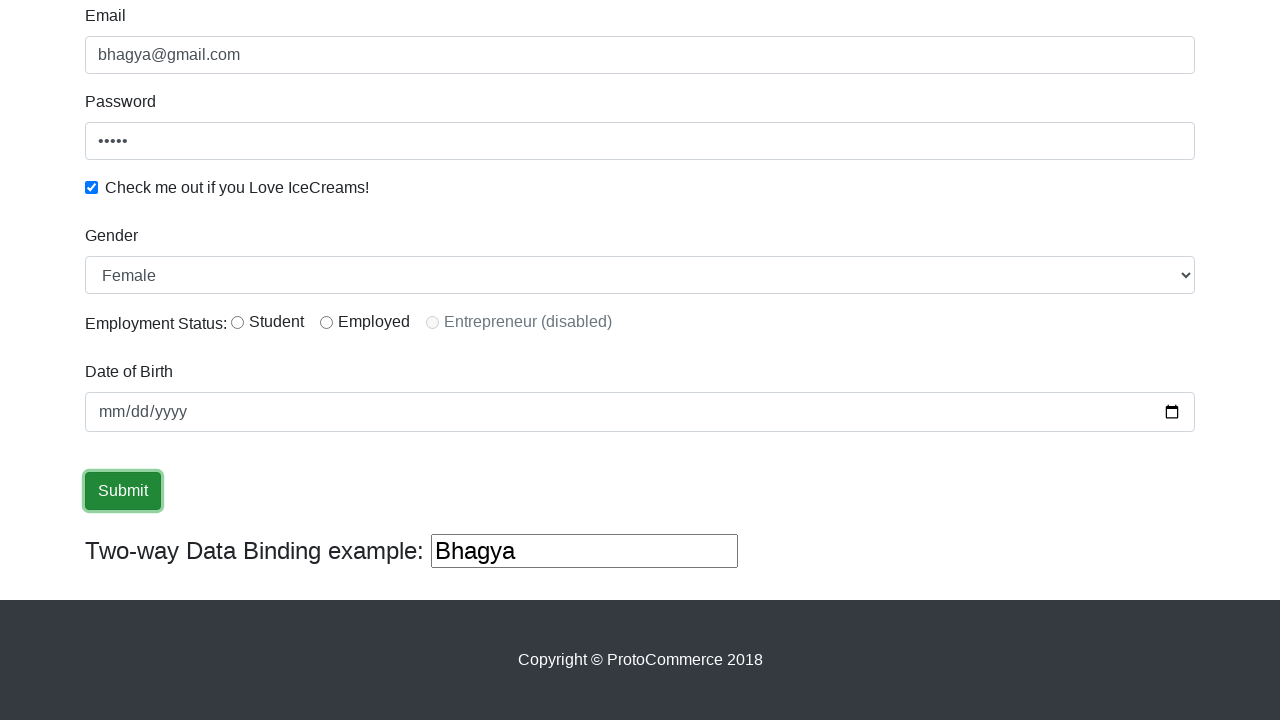

Clicked employment status radio button at (238, 322) on #inlineRadio1
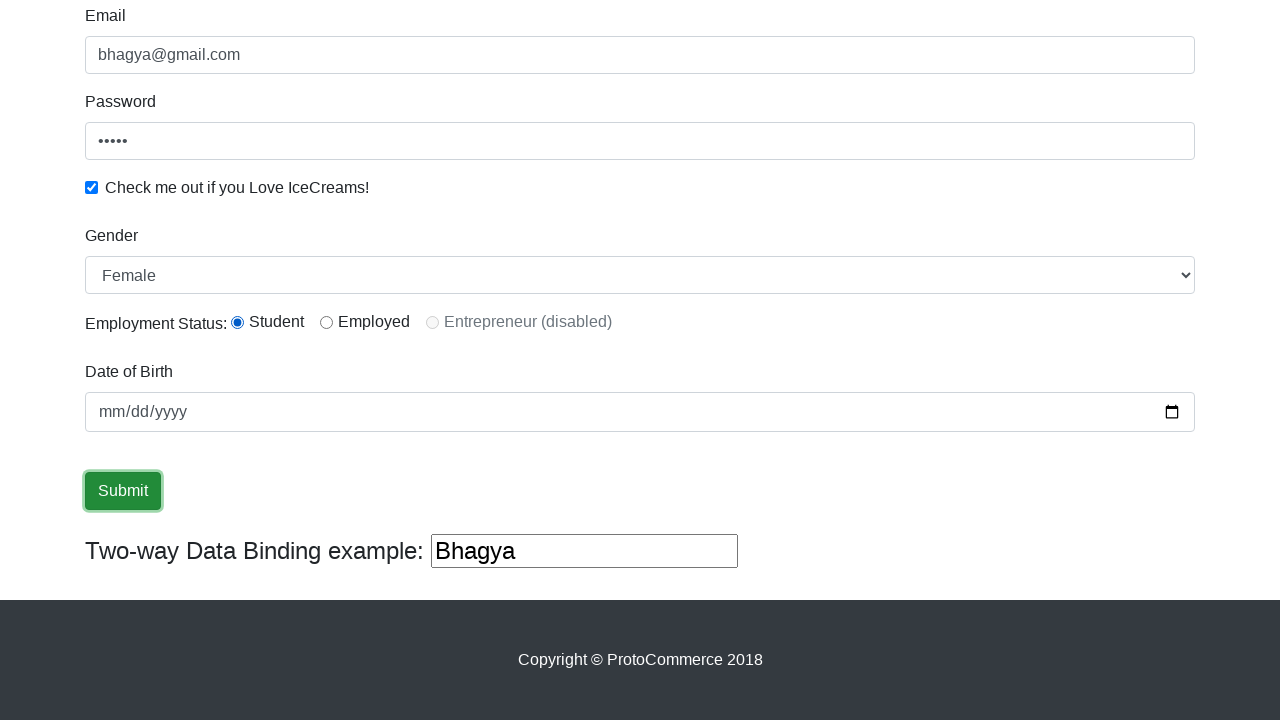

Filled additional text field with 'Hello again' on (//input[@type='text'])[3]
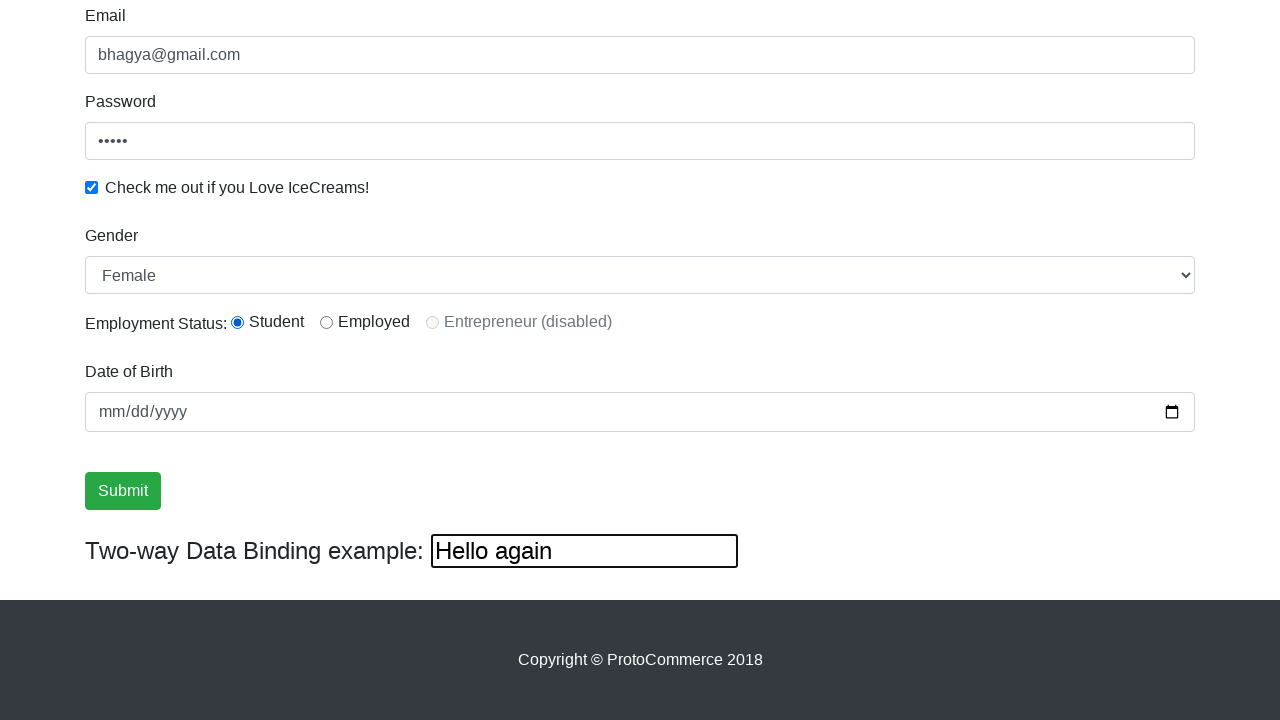

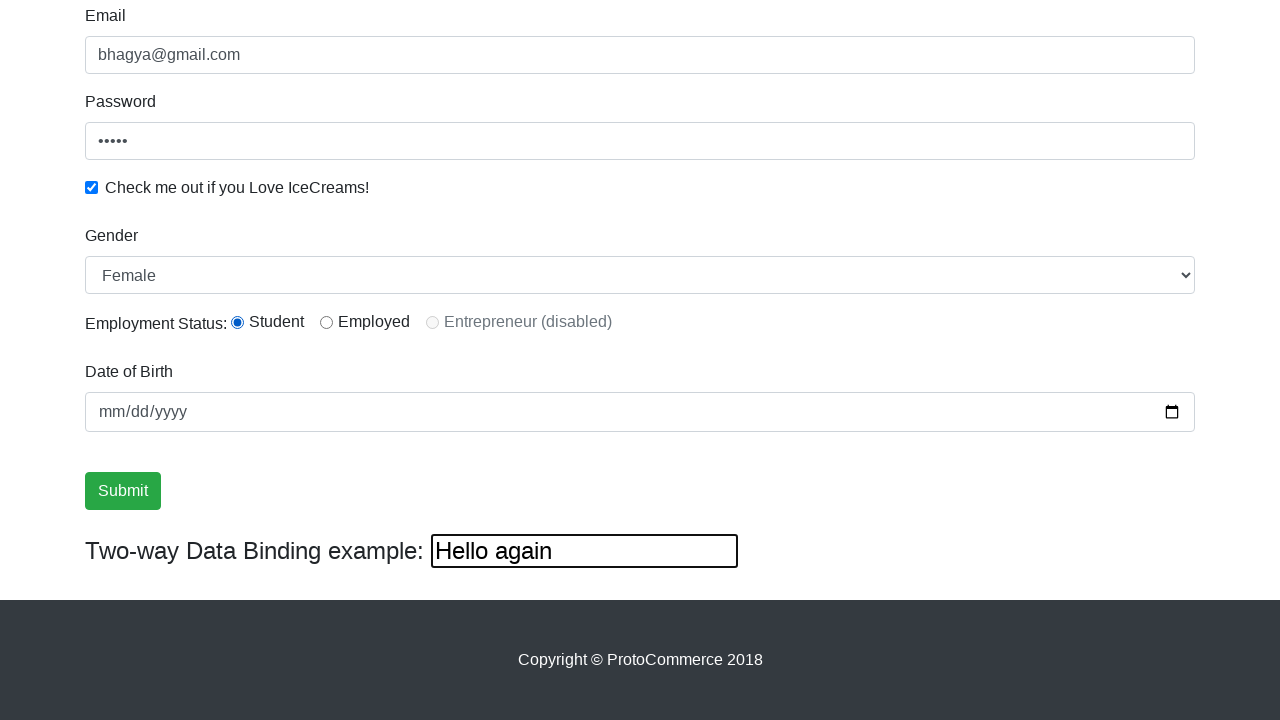